Tests radio button functionality by locating sport radio buttons and clicking the hockey option, then verifying it is selected

Starting URL: https://practice.cydeo.com/radio_buttons

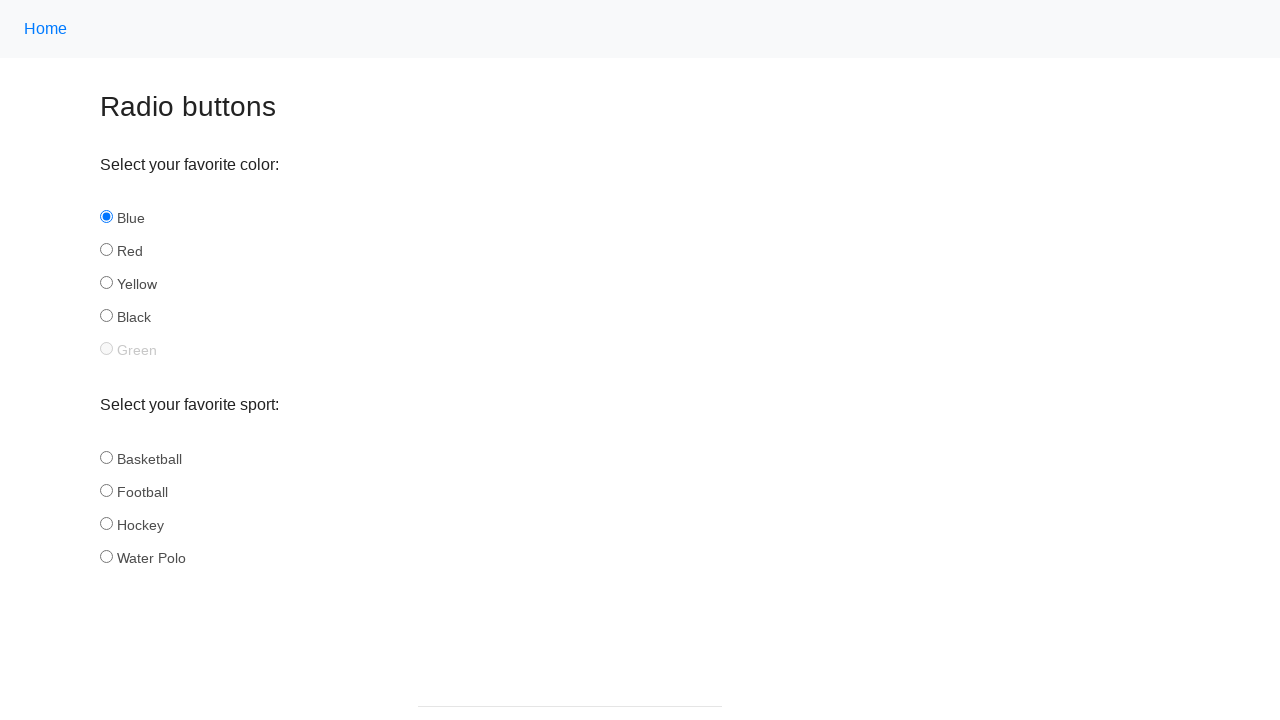

Waited for sport radio buttons to be present
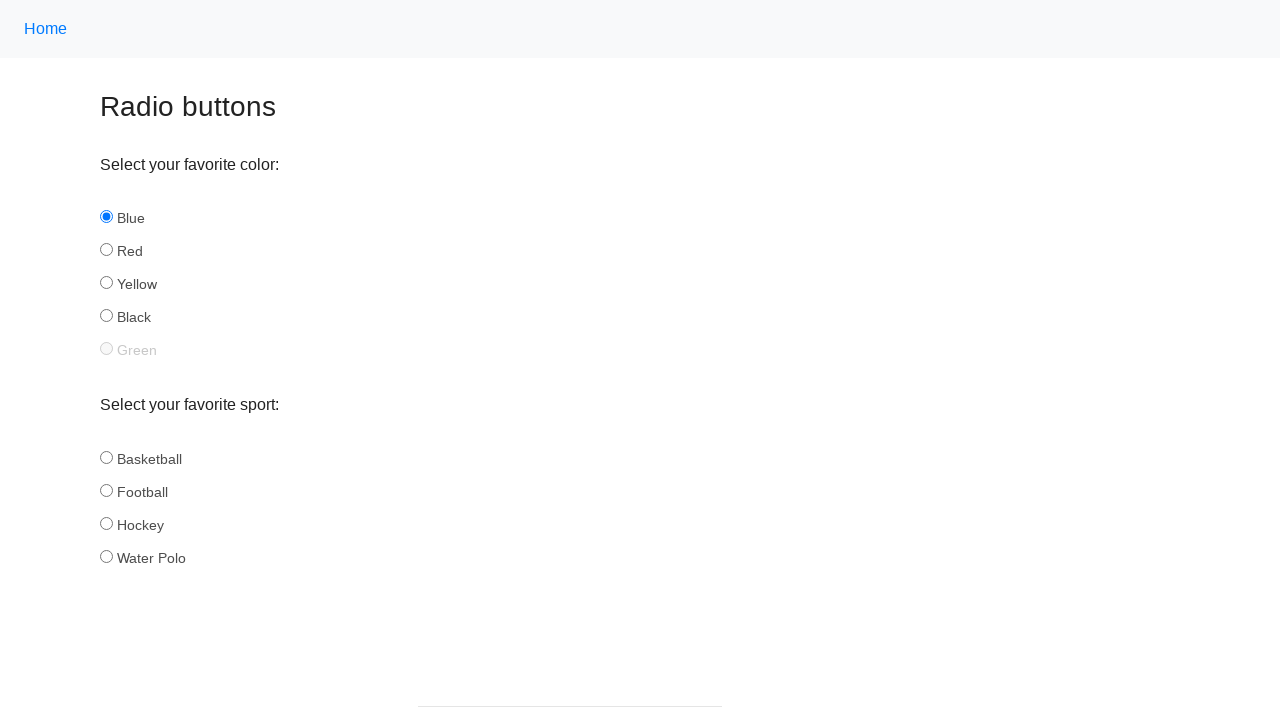

Clicked the hockey radio button at (106, 523) on #hockey
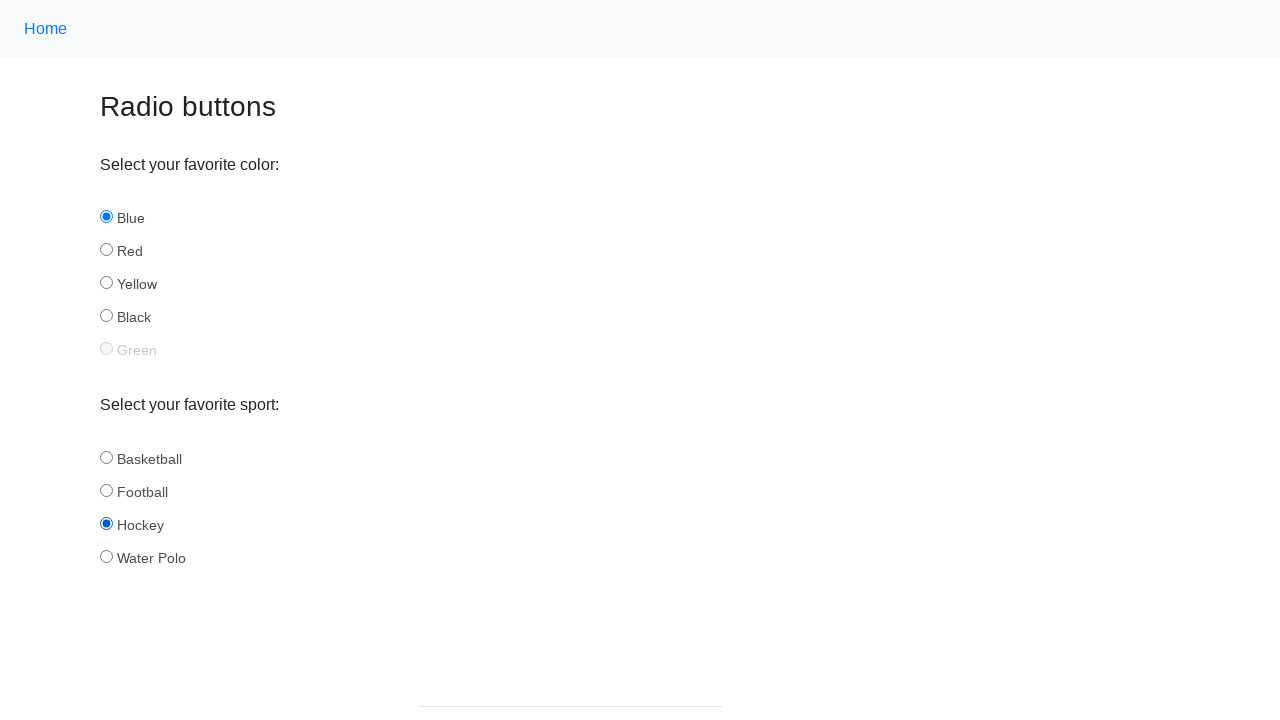

Verified that hockey radio button is selected
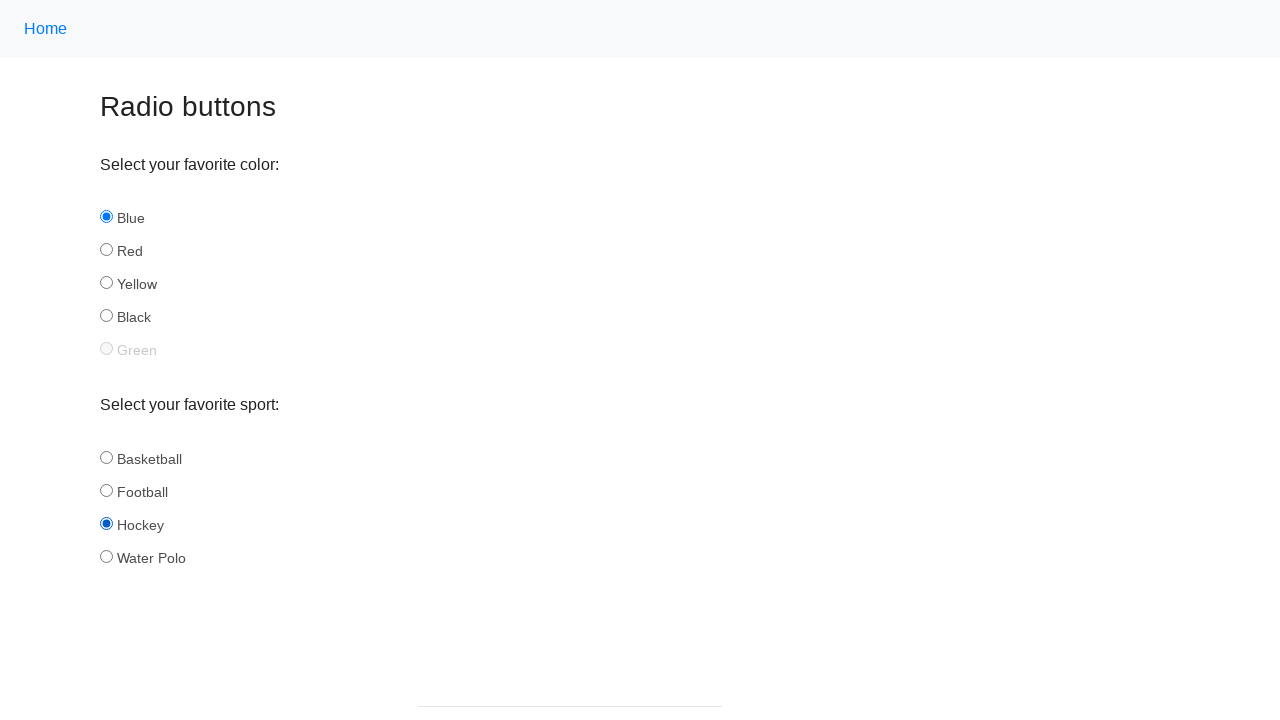

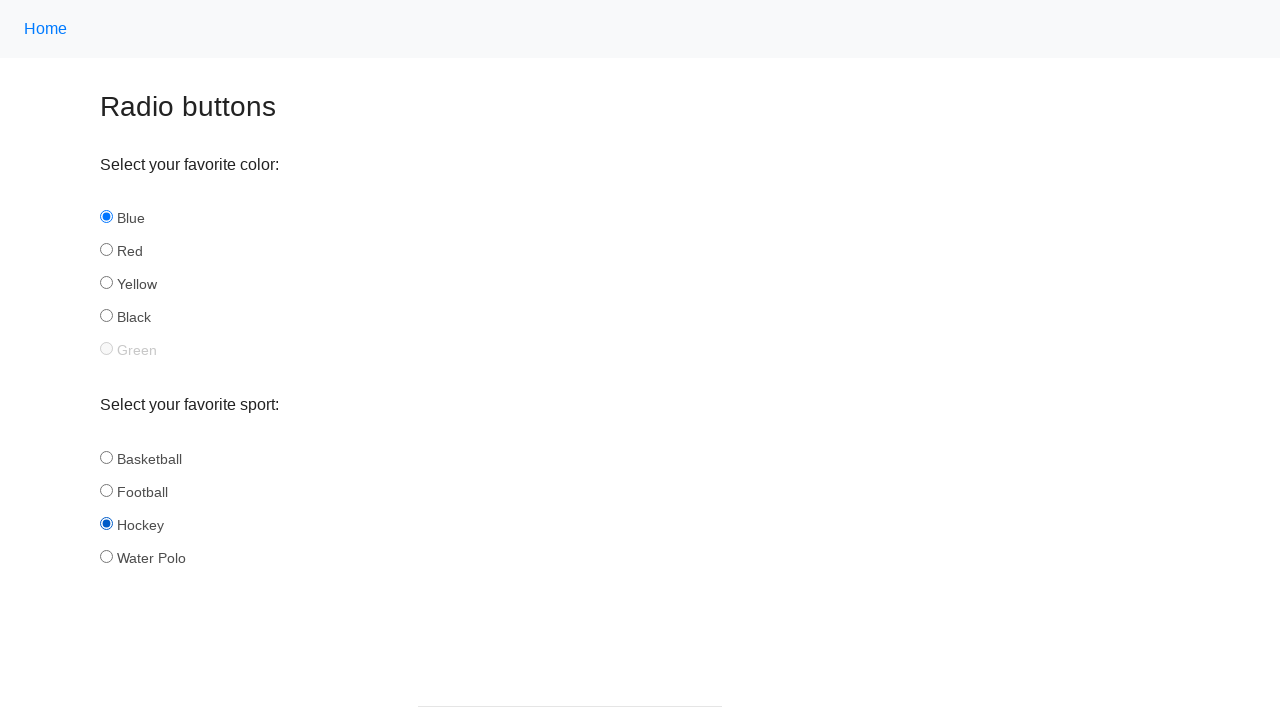